Fills out a text box form with user information including name, email, and addresses, then submits the form and verifies the output

Starting URL: https://demoqa.com/text-box

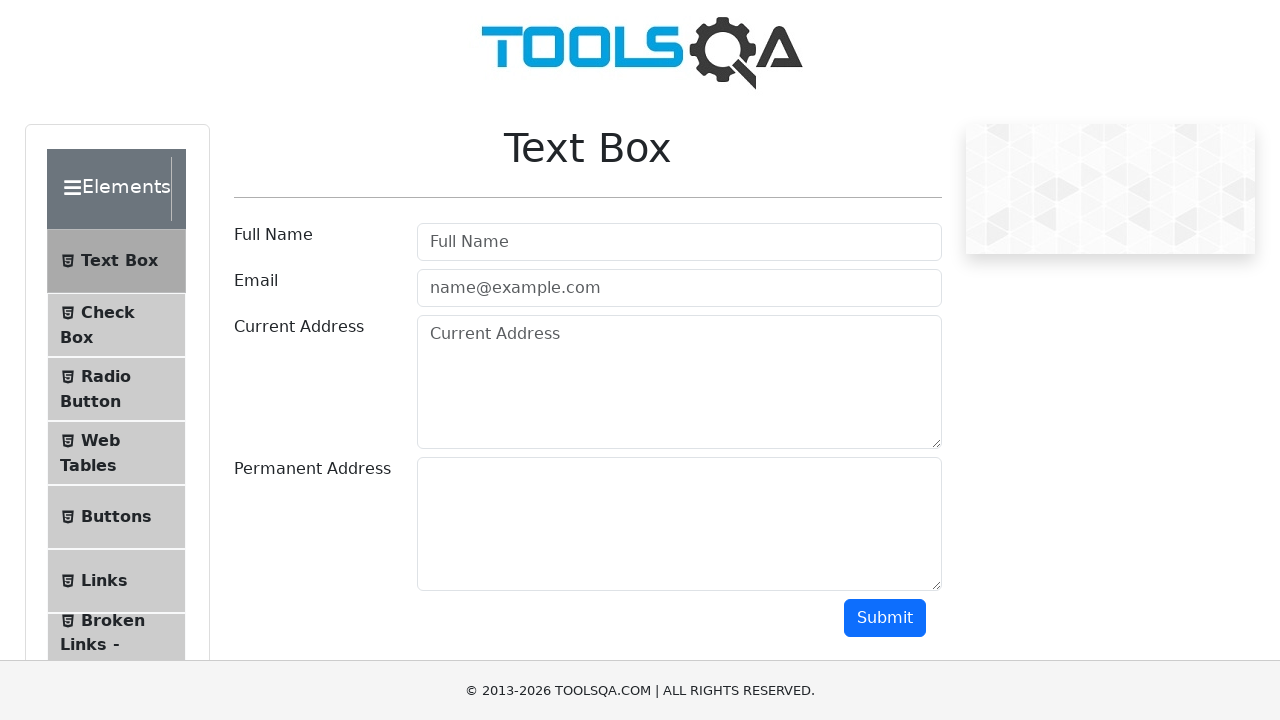

Filled in user name field with 'Tanmoy Mondal' on #userName
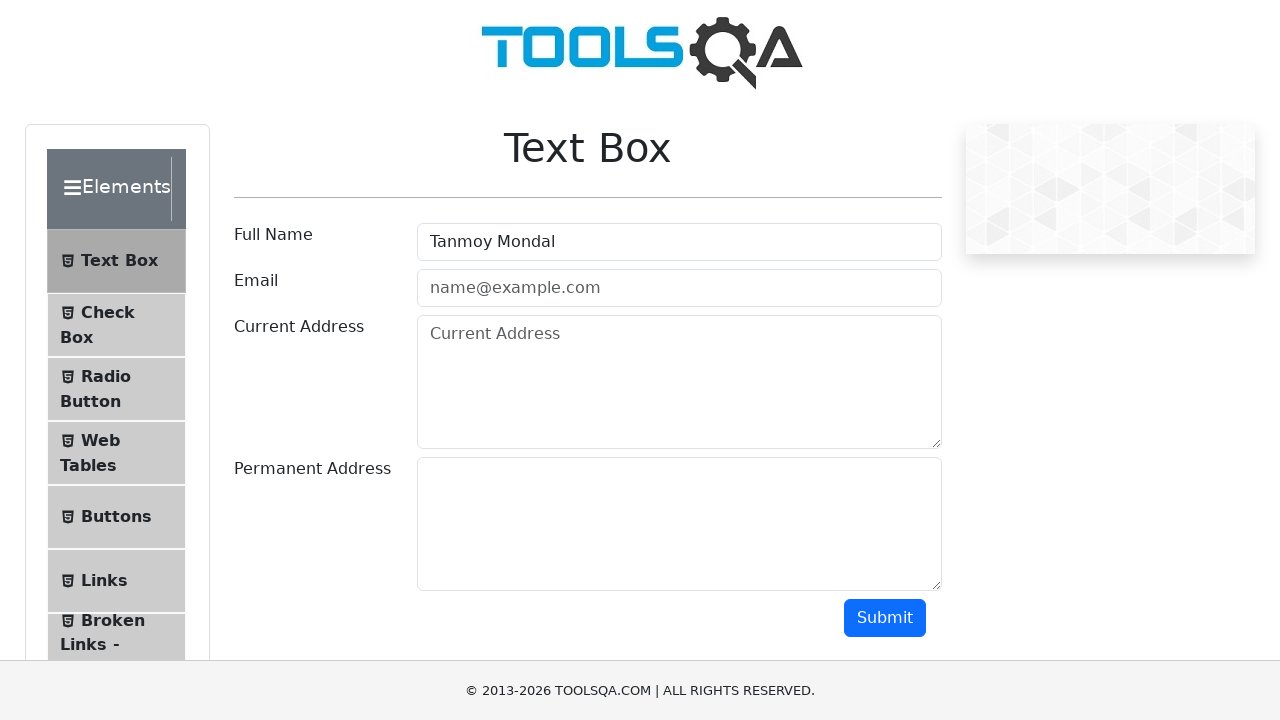

Filled in email field with 'tanmoy@gmail.com' on #userEmail
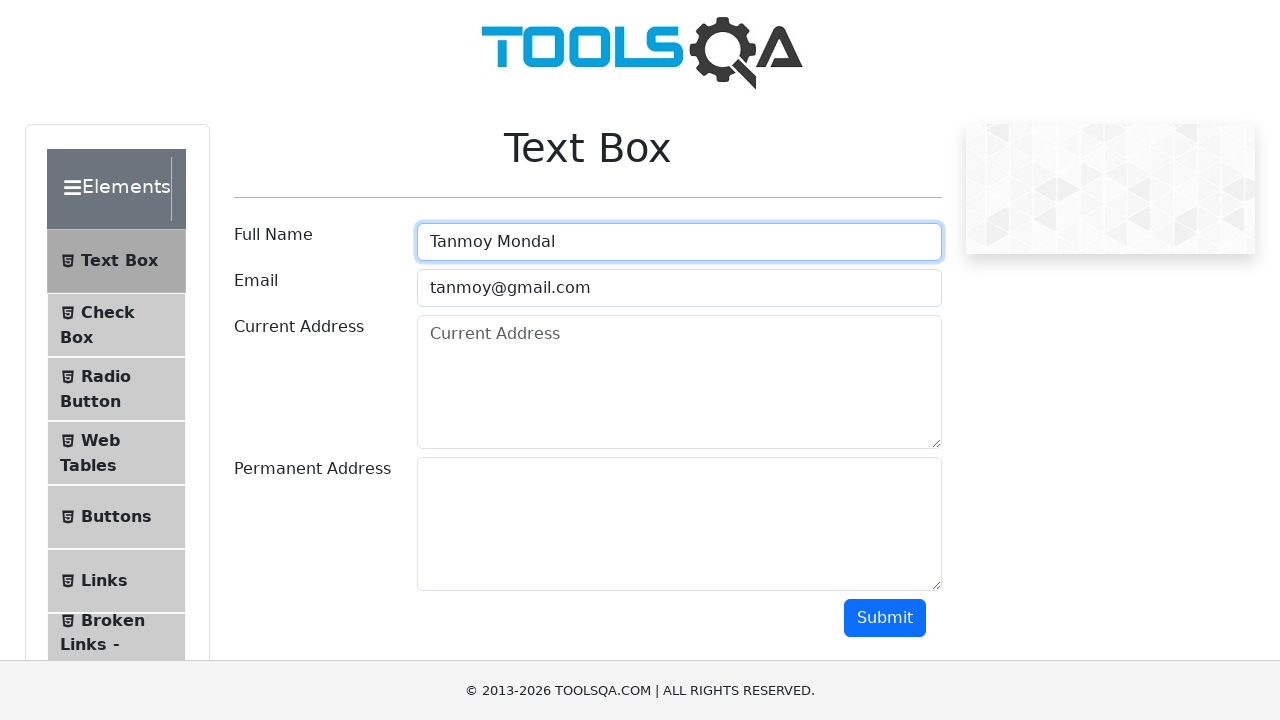

Filled in current address field with 'Simform Solution Iscon' on #currentAddress
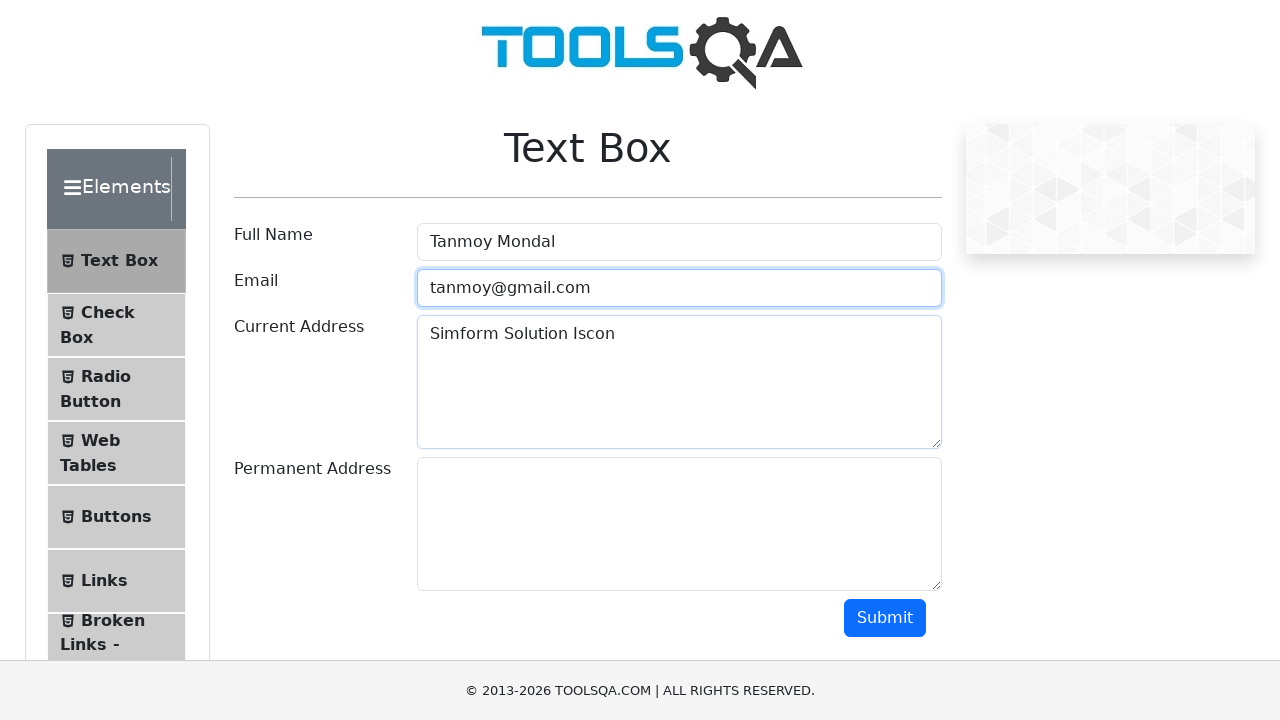

Filled in permanent address field with 'Simform Solution Bopal' on #permanentAddress
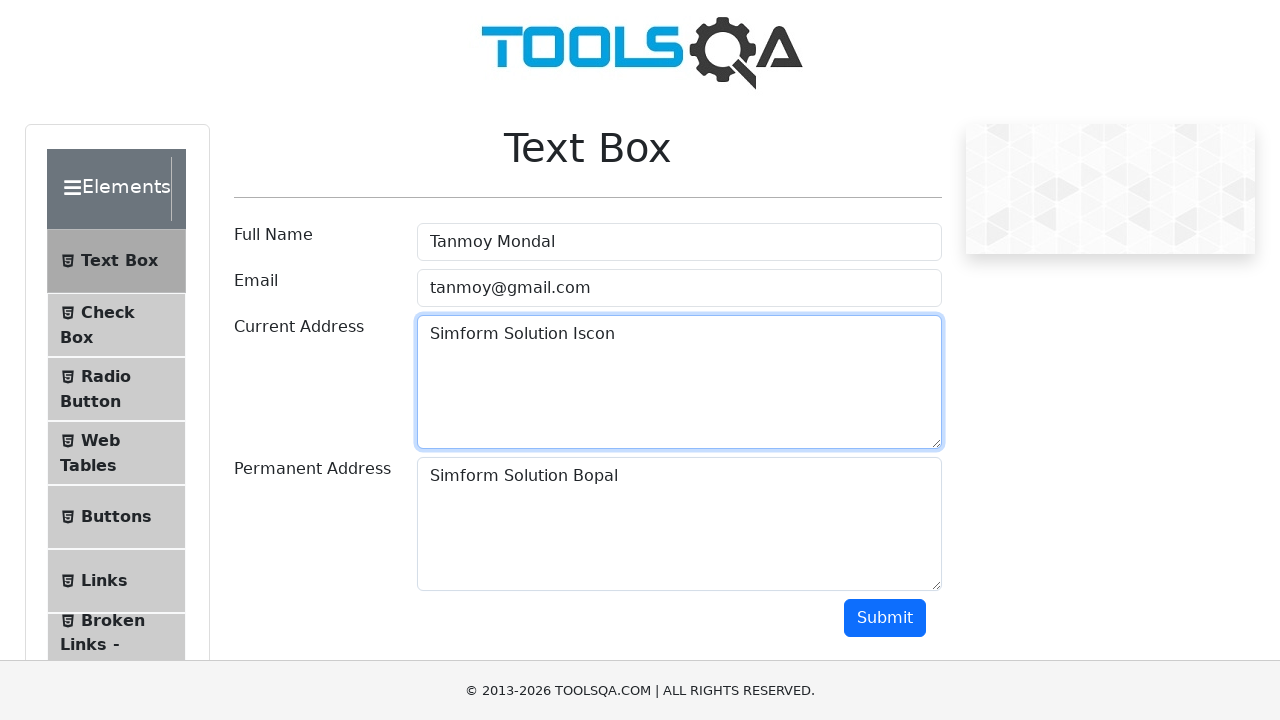

Clicked the submit button to submit the form at (885, 618) on #submit
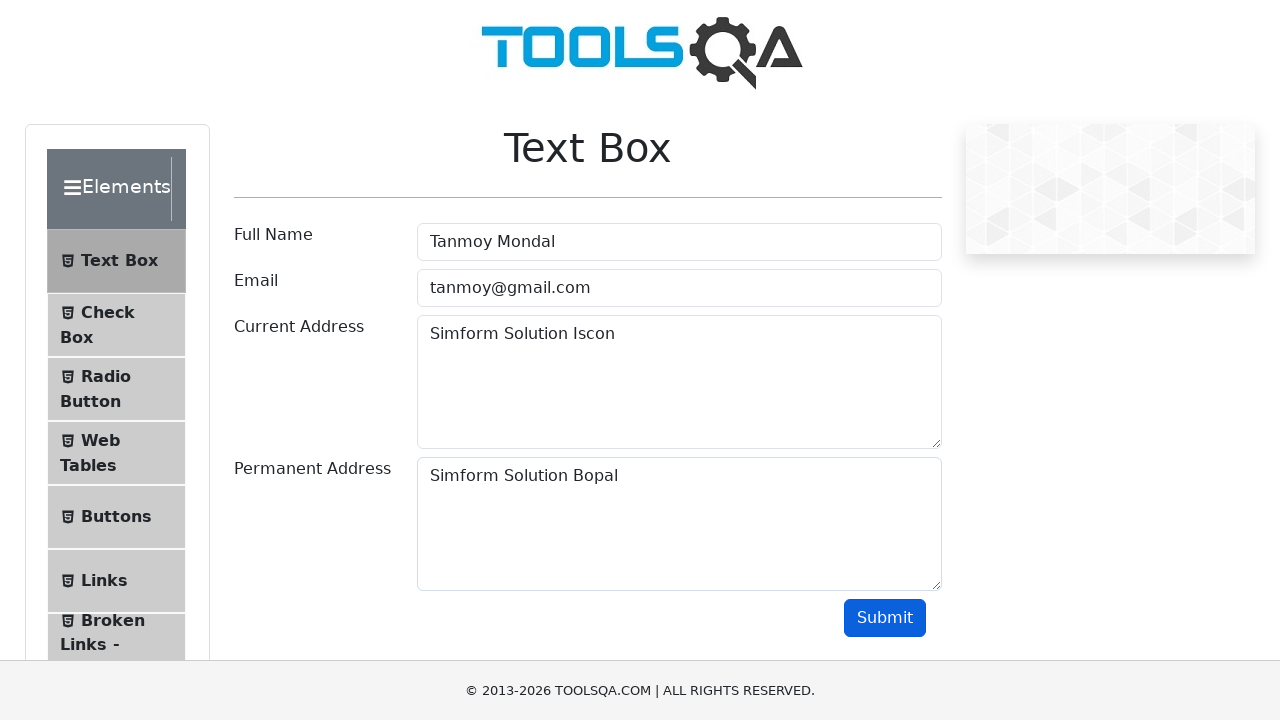

Output form appeared with submitted data
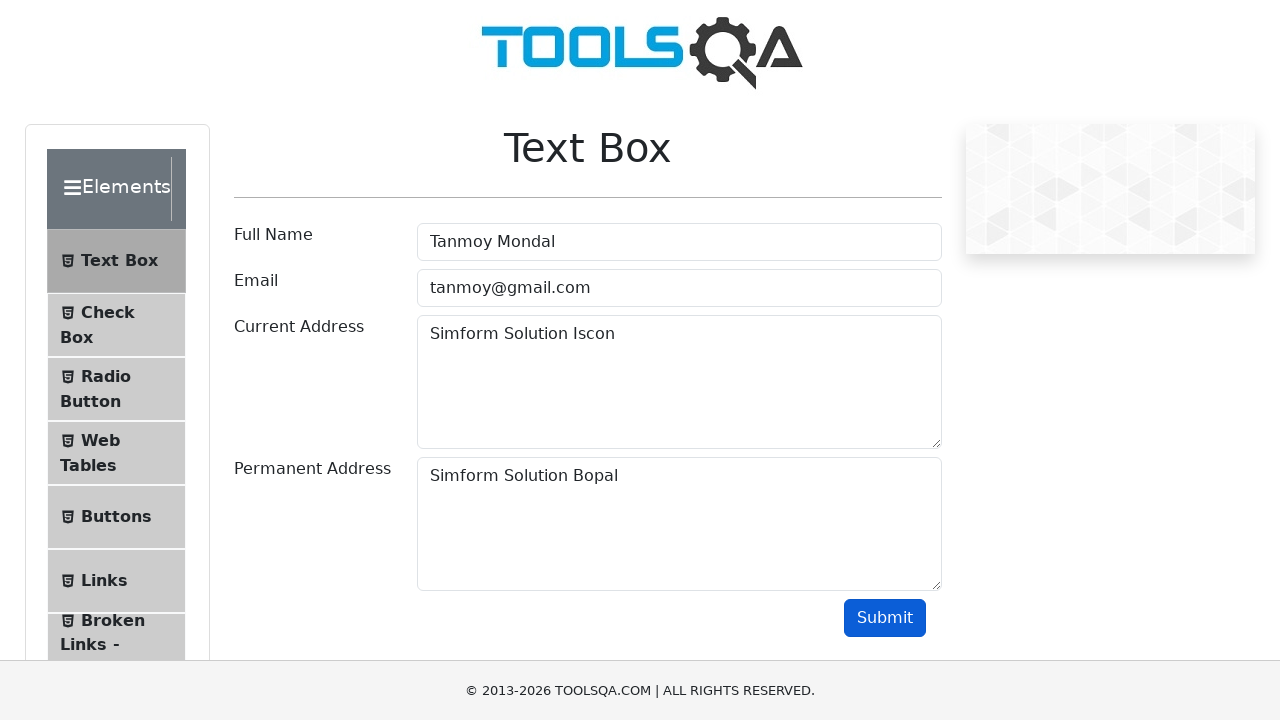

Verified name output field is present
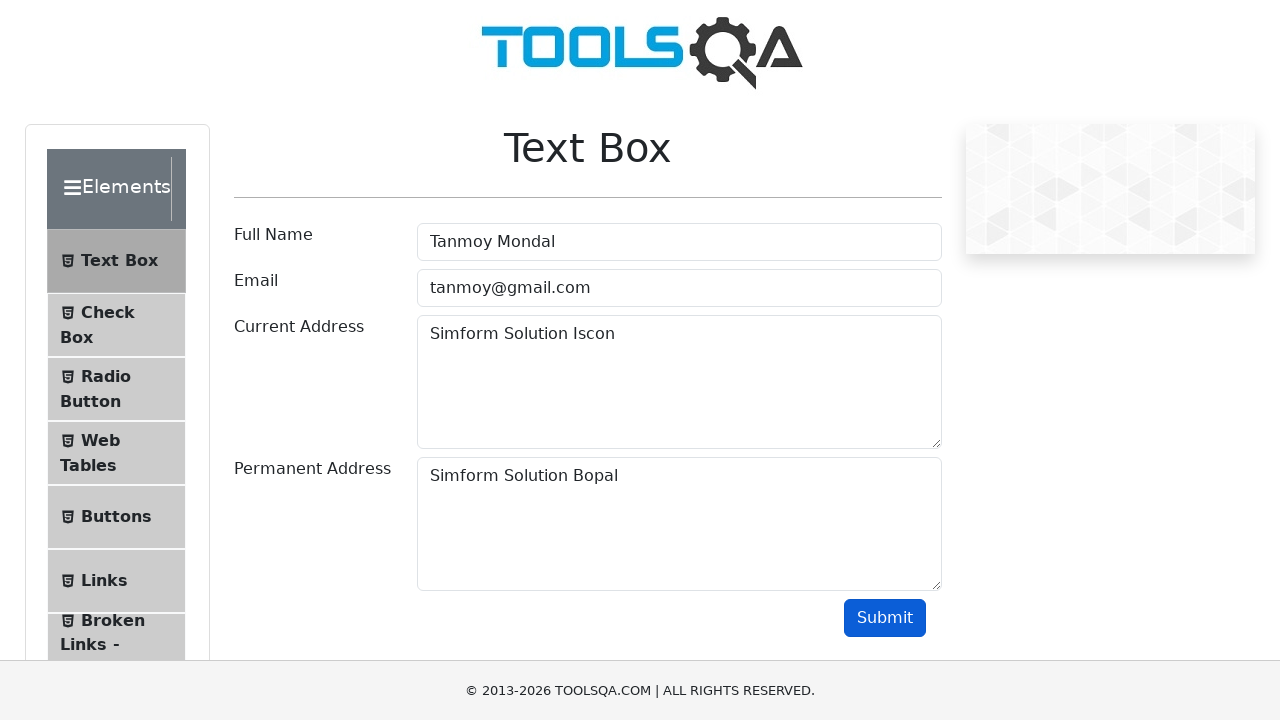

Verified email output field is present
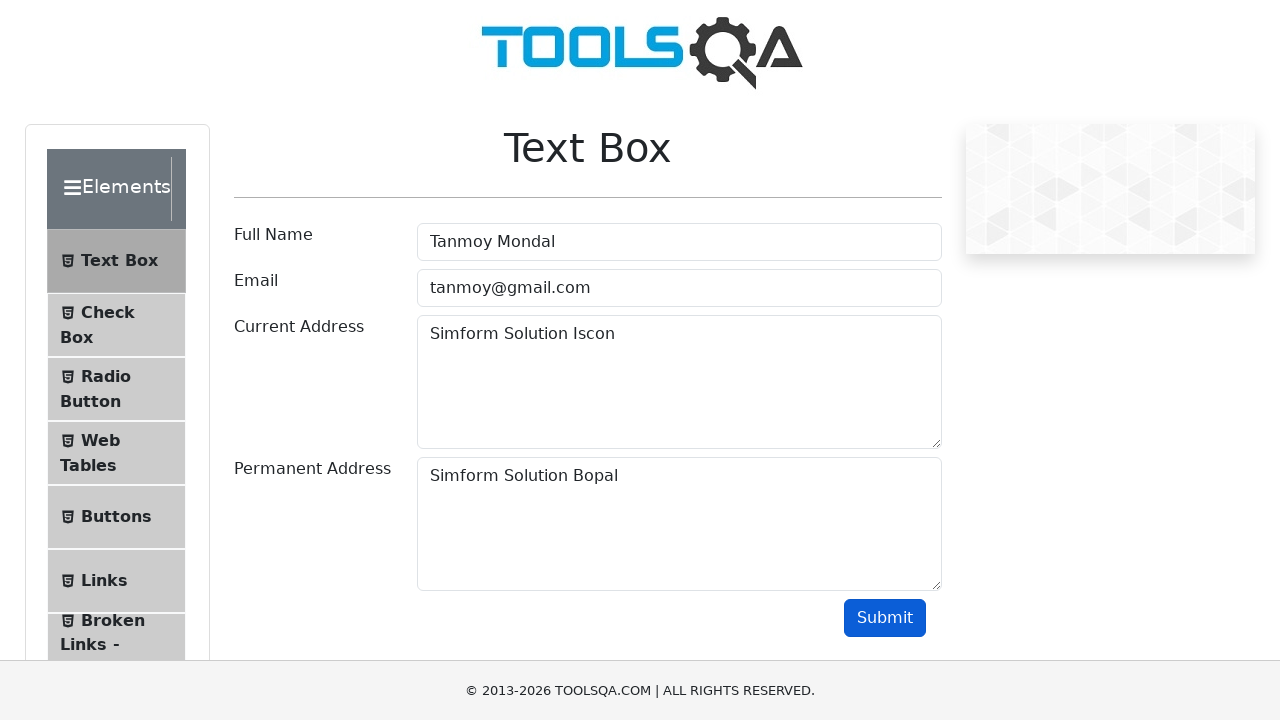

Verified current address output field is present
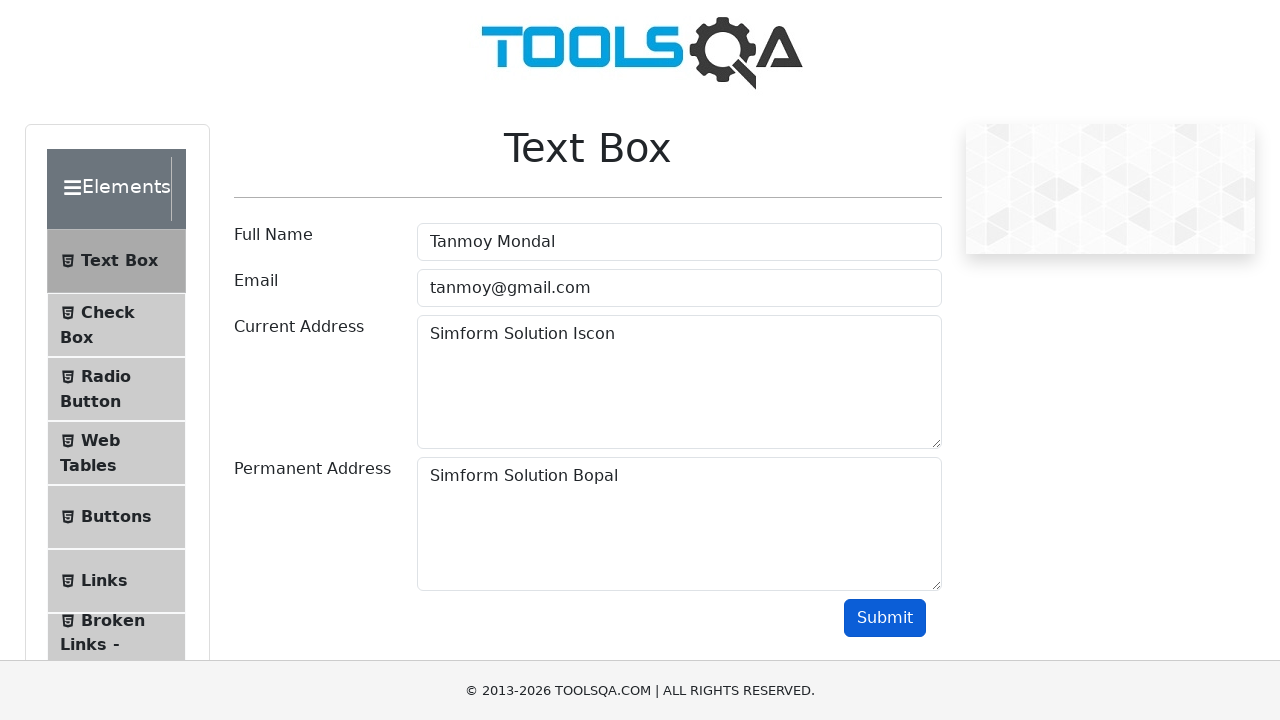

Verified permanent address output field is present
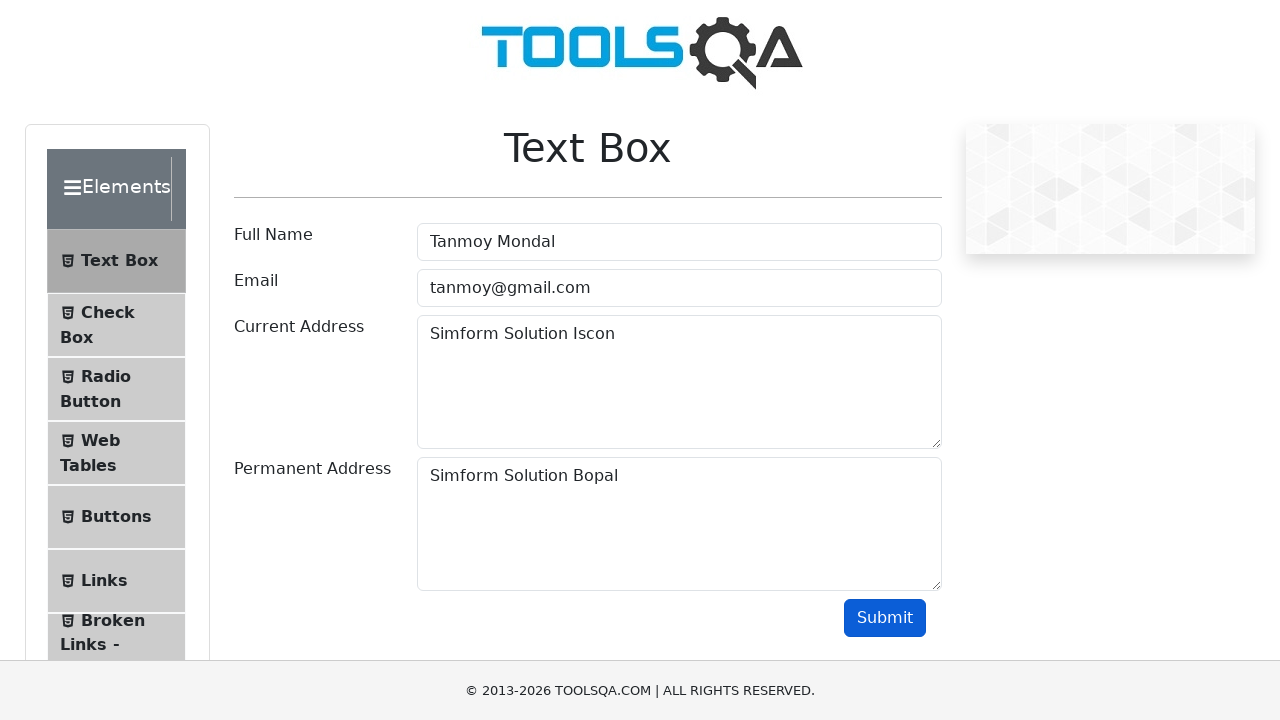

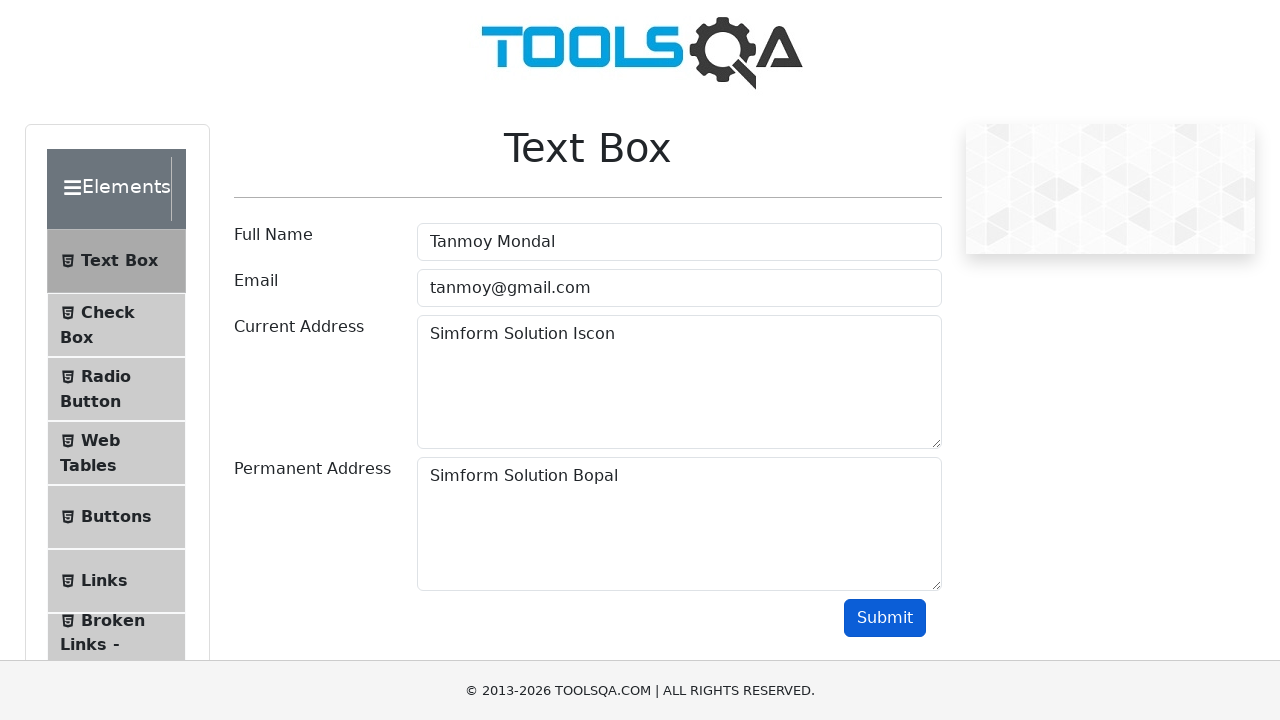